Clicks on the W3Schools logo and verifies navigation back to the home page

Starting URL: https://www.w3schools.com/js/default.asp

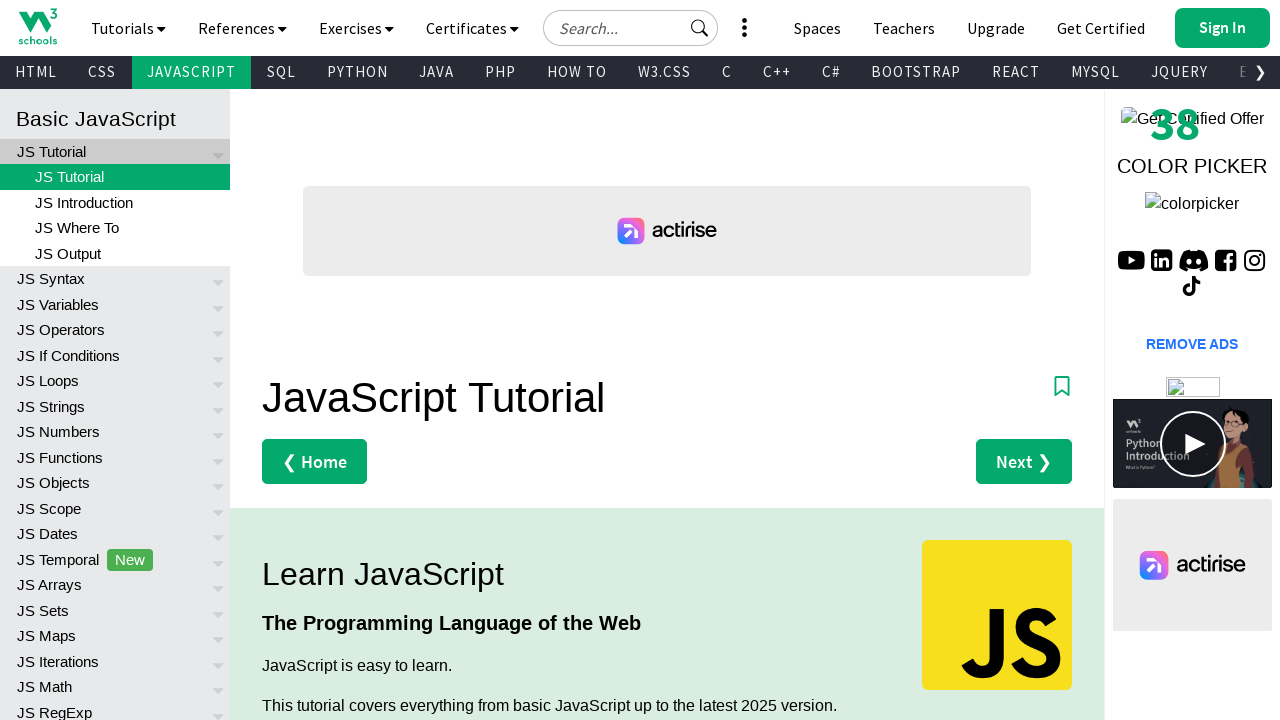

Clicked on W3Schools logo at (38, 26) on a[href="https://www.w3schools.com"]
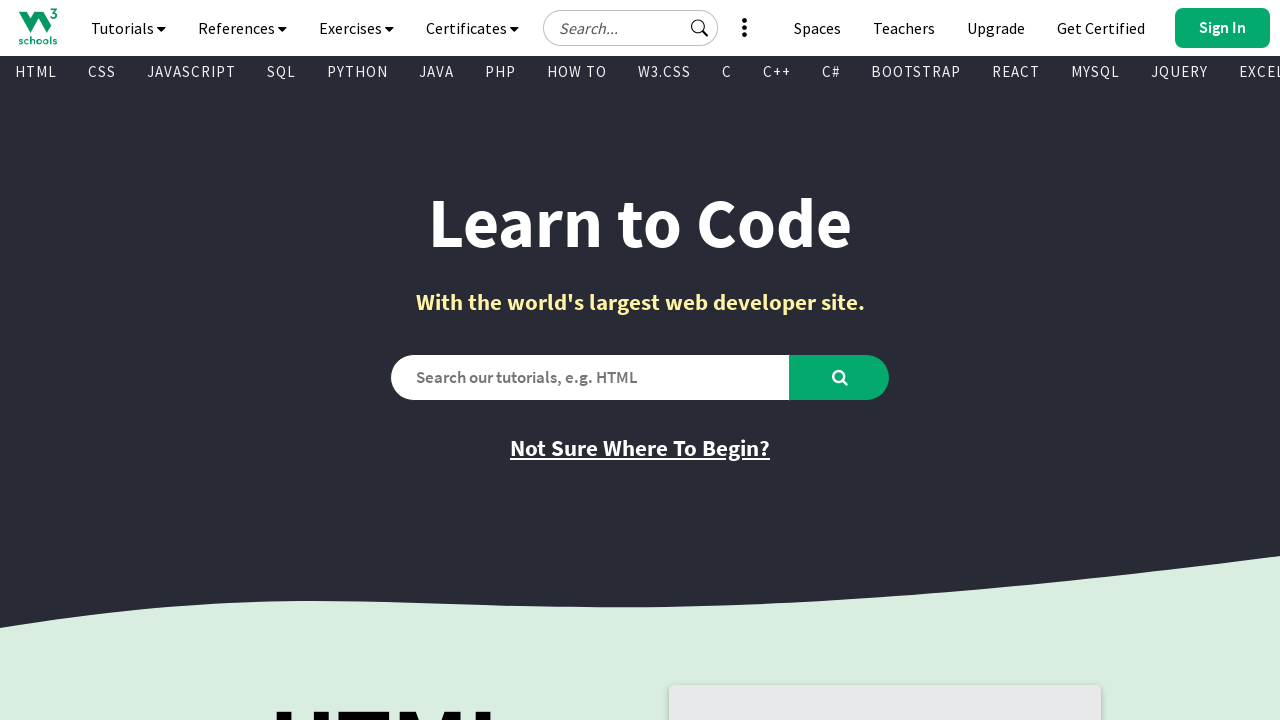

Verified navigation to home page URL
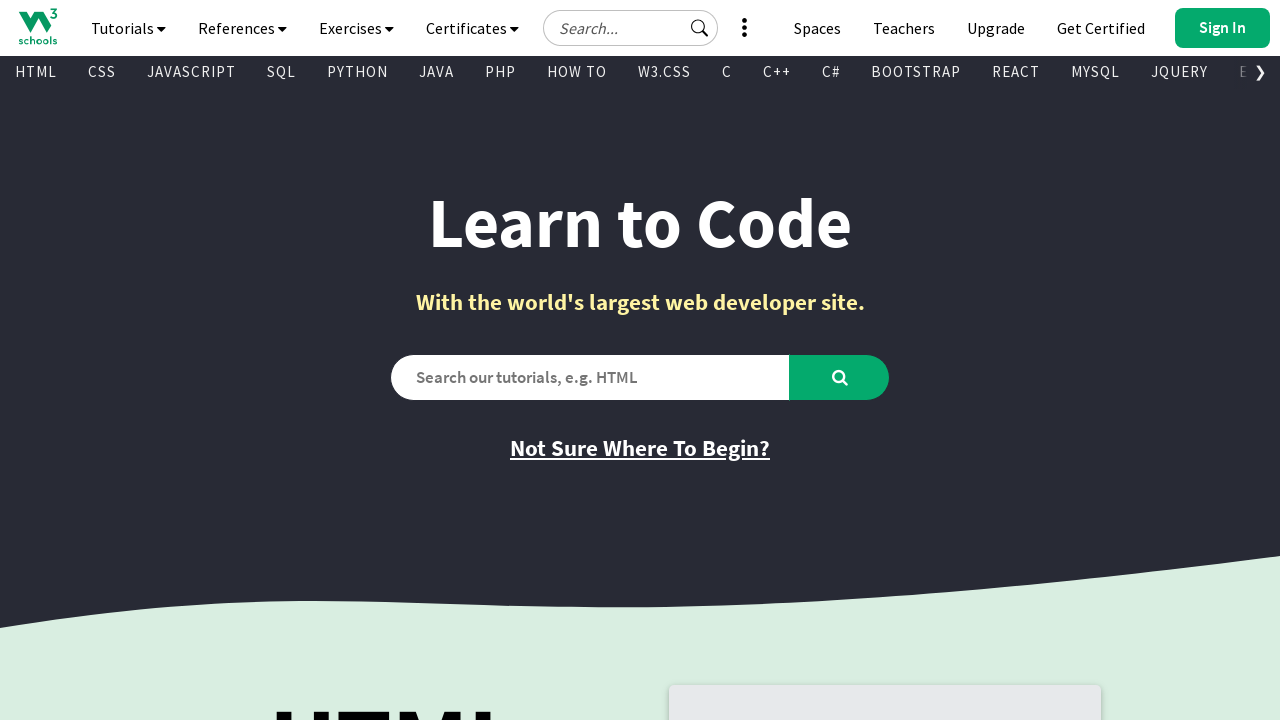

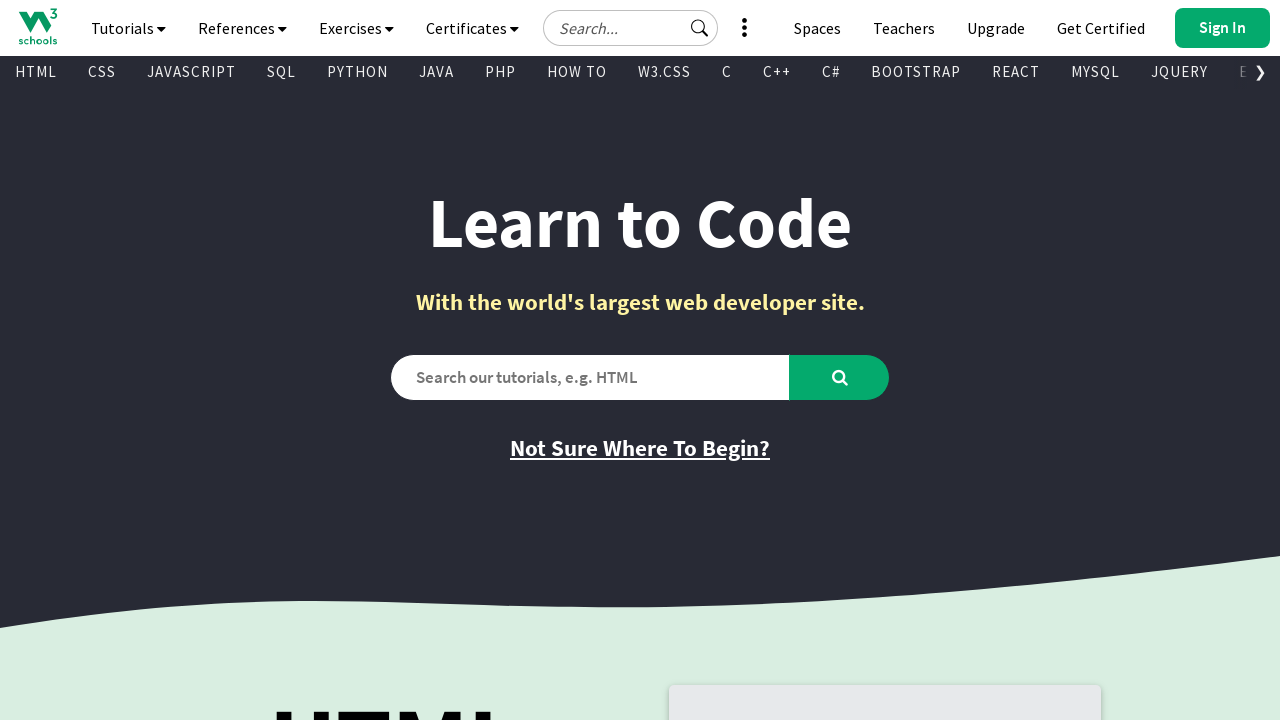